Tests radio button selection functionality by clicking on a Linux radio button and then selecting another radio button from a group of radio inputs

Starting URL: https://cursoautomacao.netlify.app

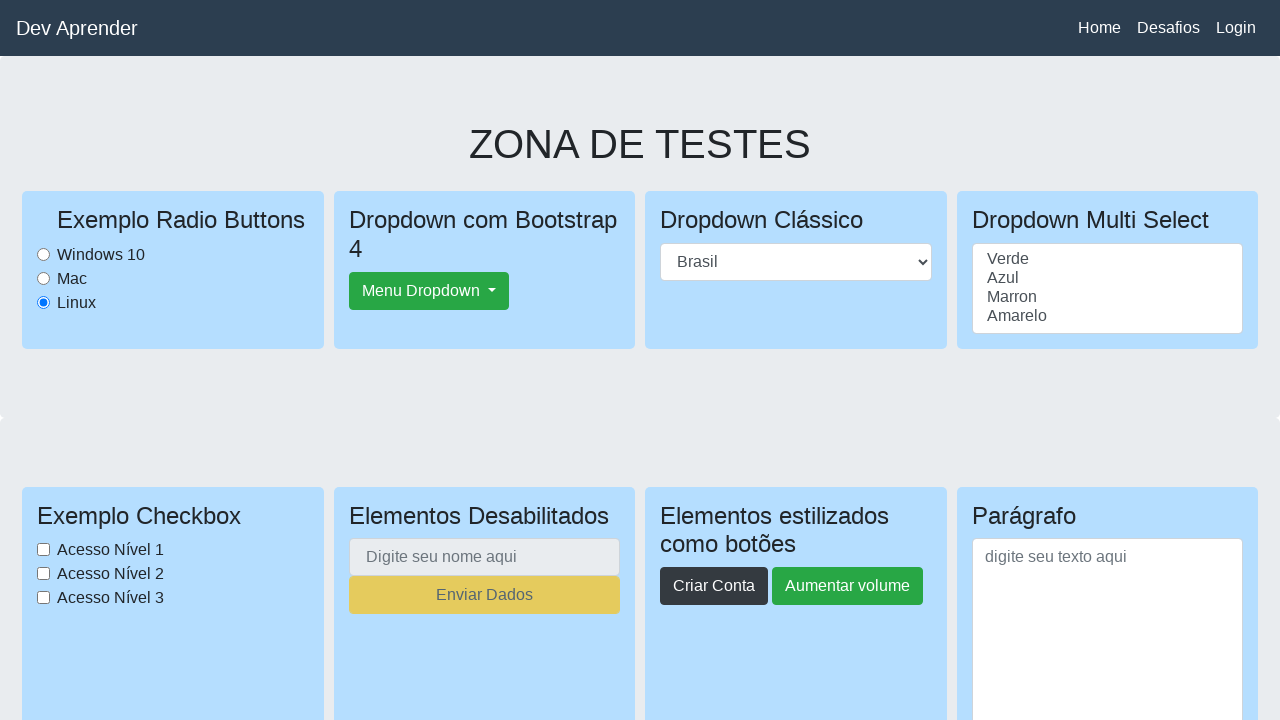

Clicked the Linux radio button at (44, 302) on #LinuxRadioButton
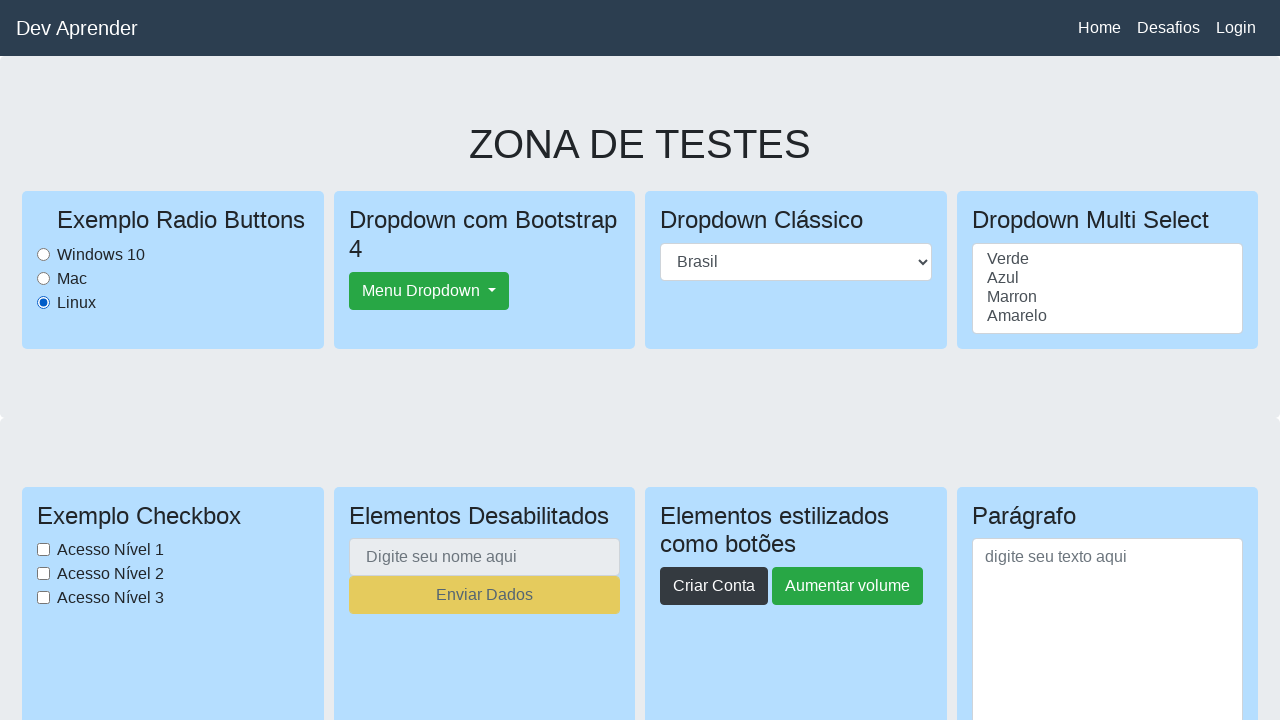

Waited 1 second for page response
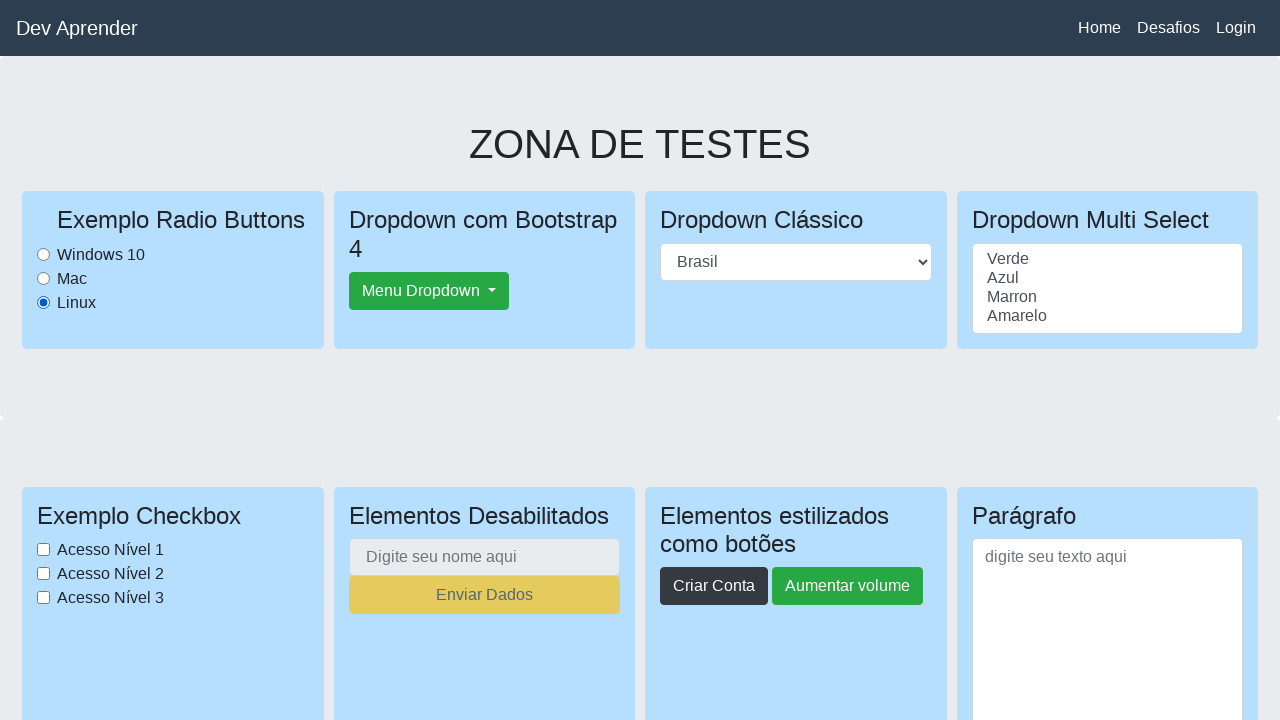

Located all radio button elements
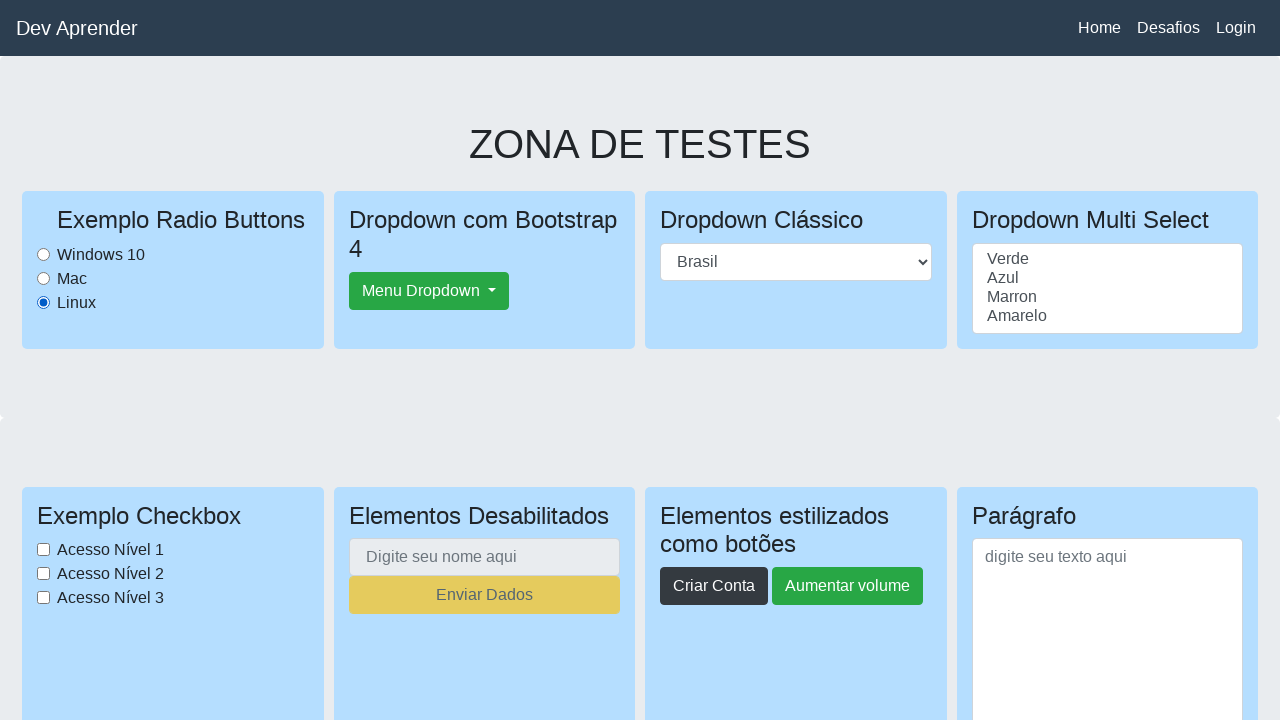

Clicked the second radio button in the group at (44, 278) on input[type='radio'] >> nth=1
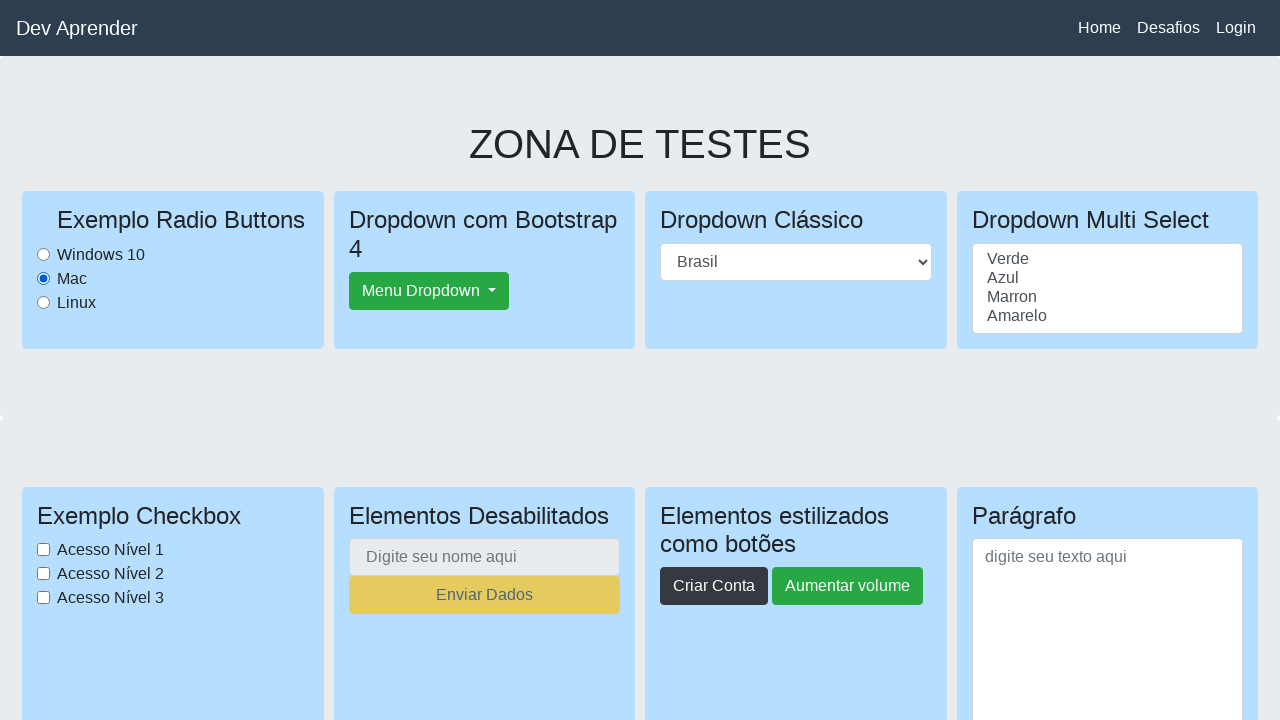

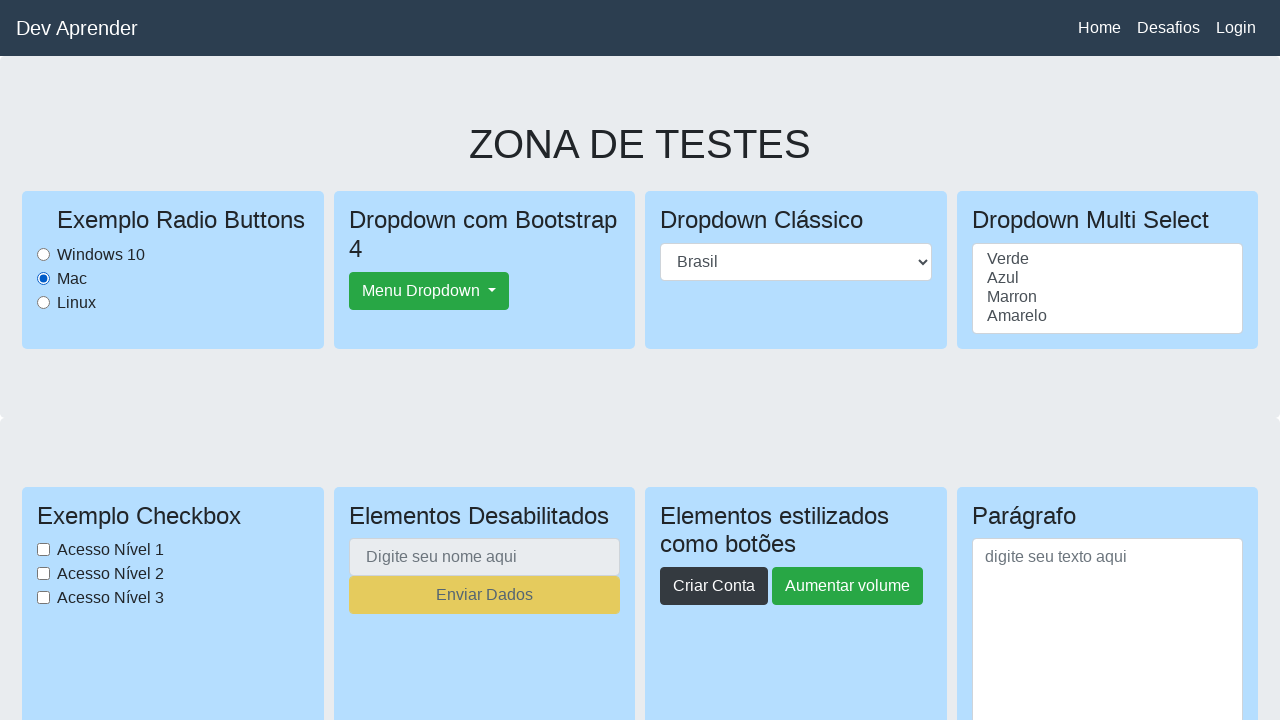